Tests network failure handling by blocking specific network requests and navigating to library section

Starting URL: https://rahulshettyacademy.com/angularAppdemo/

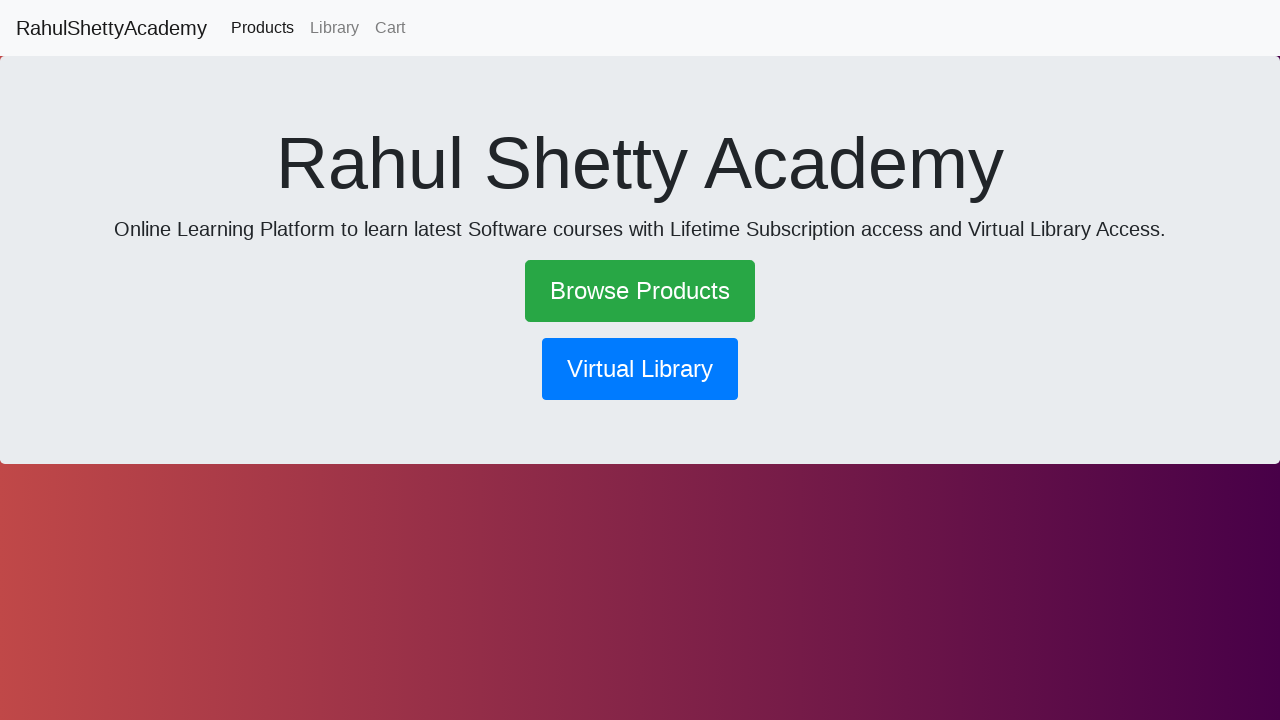

Clicked library button to trigger GetBook request at (640, 369) on button[routerlink*='library']
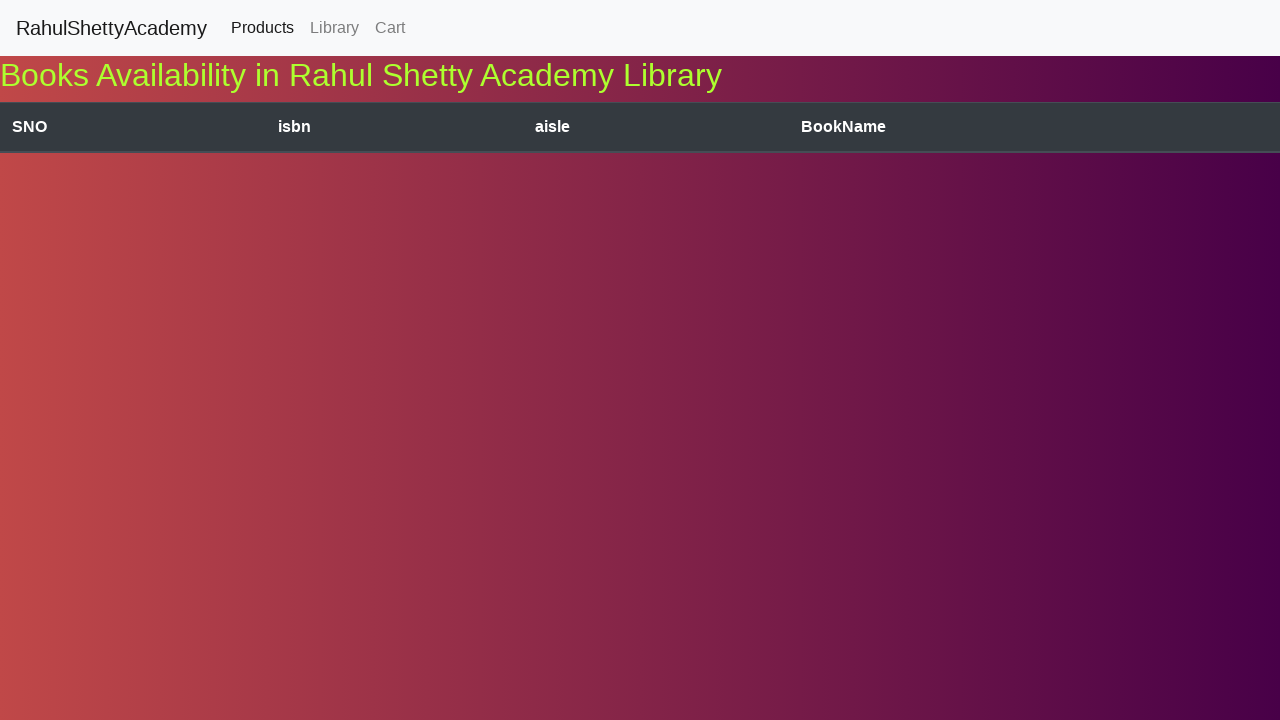

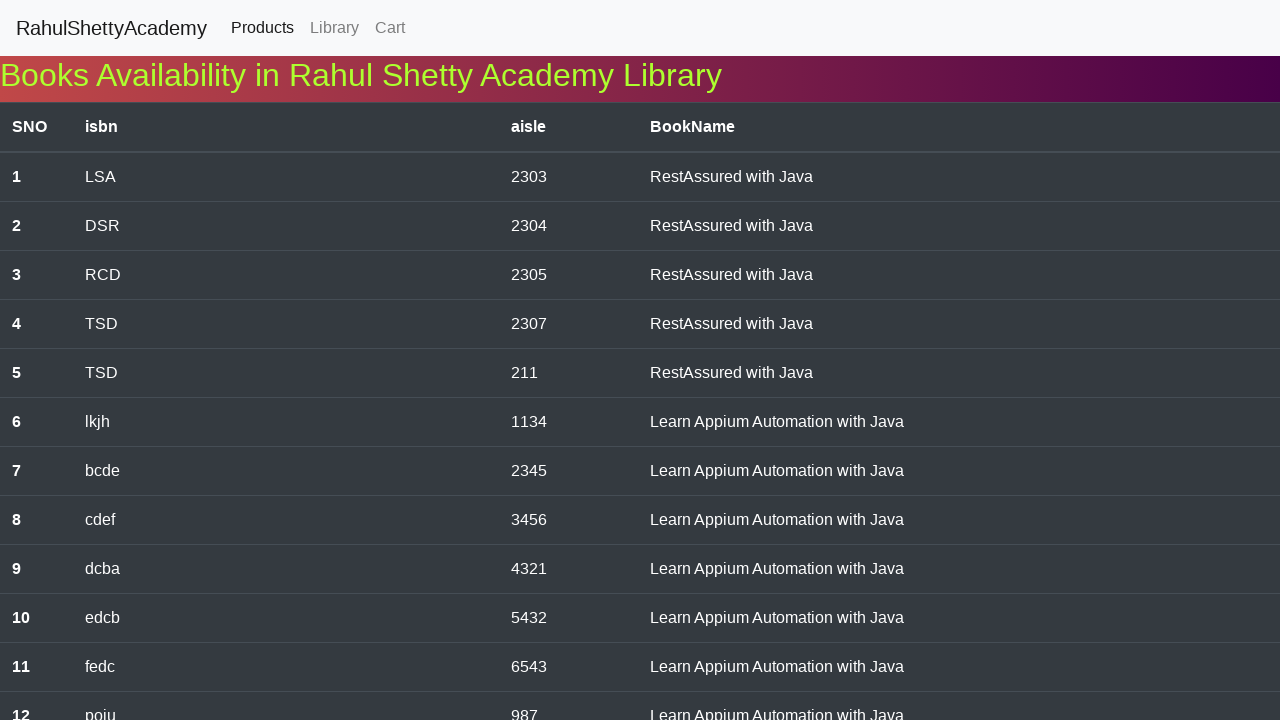